Tests that other controls are hidden when editing a todo item

Starting URL: https://demo.playwright.dev/todomvc

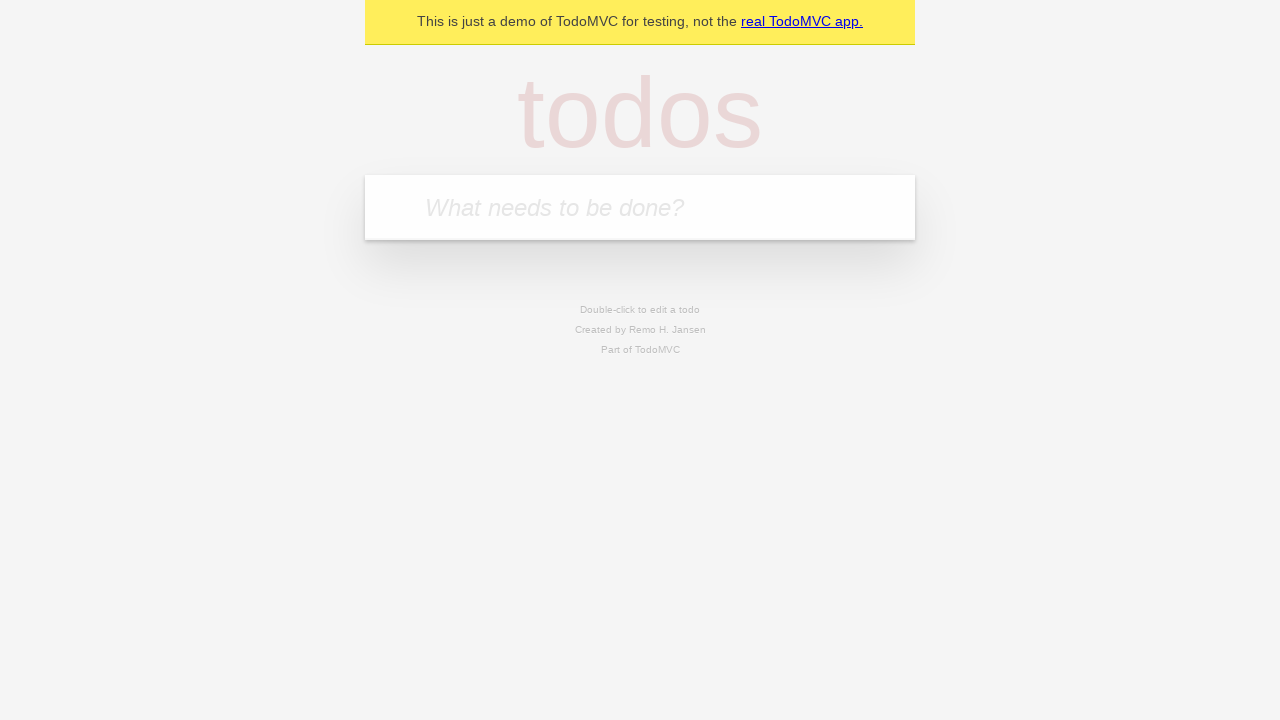

Filled new todo input with 'buy some cheese' on internal:attr=[placeholder="What needs to be done?"i]
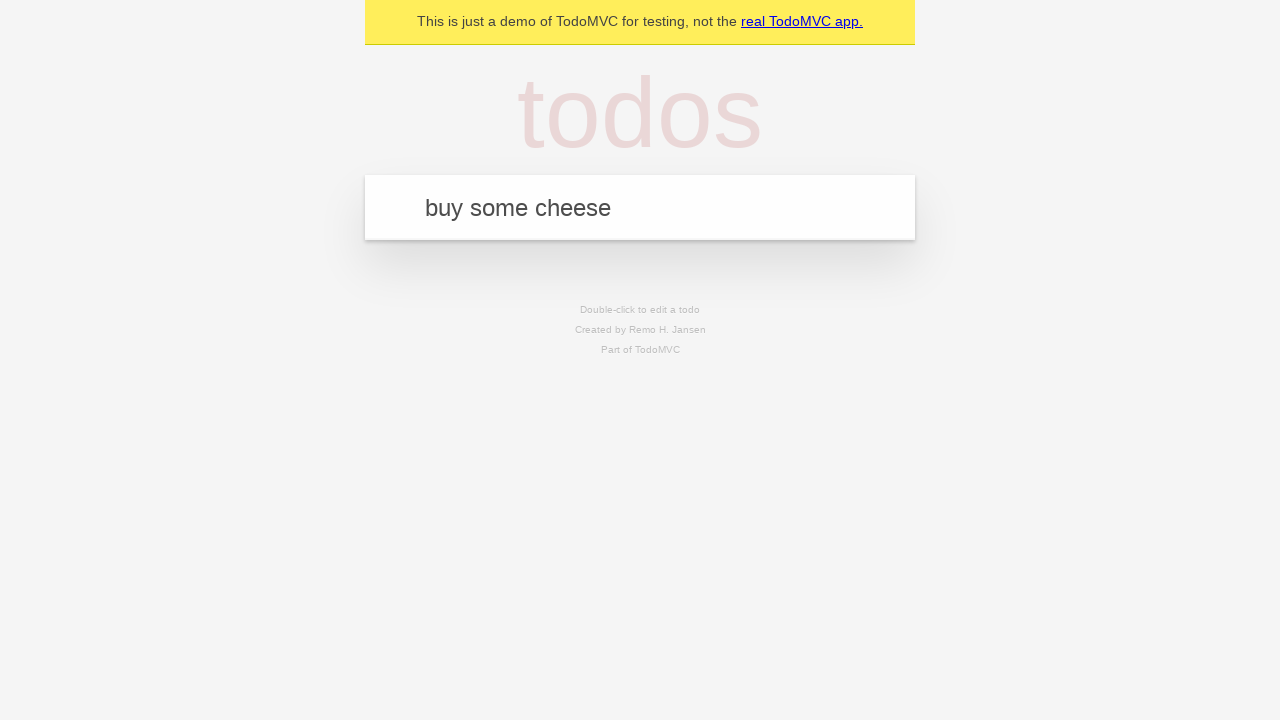

Pressed Enter to create todo 'buy some cheese' on internal:attr=[placeholder="What needs to be done?"i]
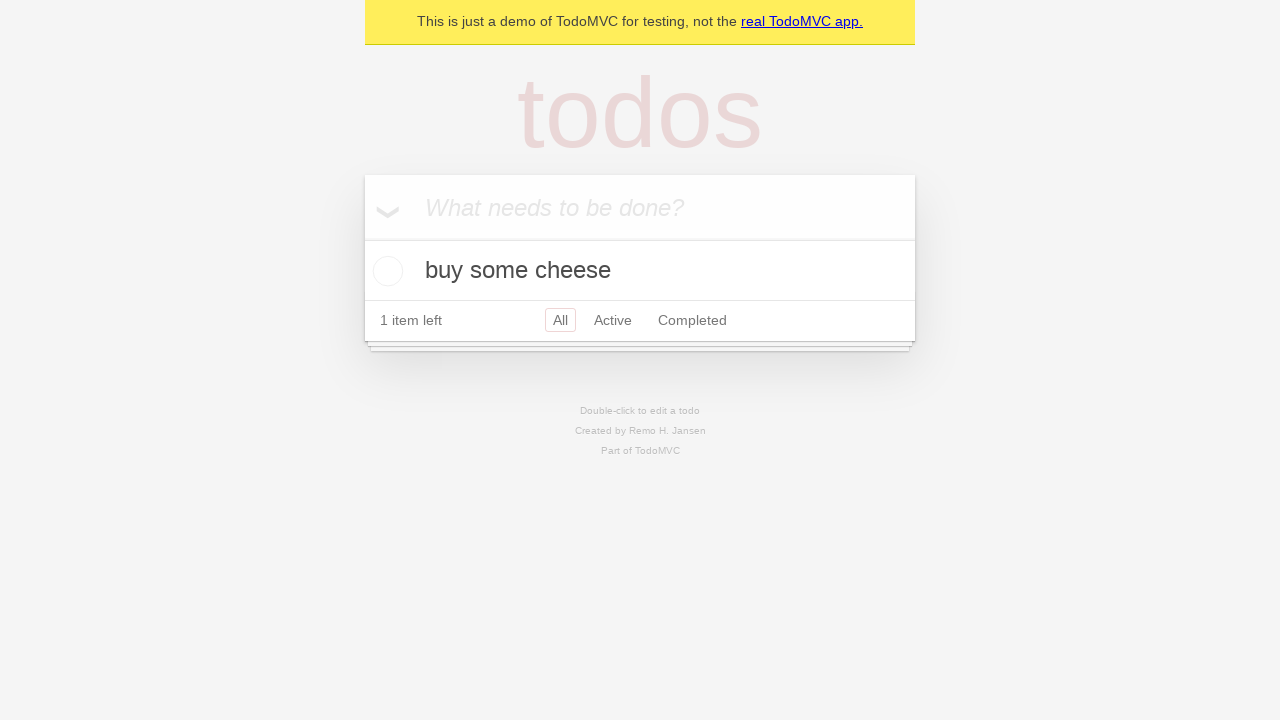

Filled new todo input with 'feed the cat' on internal:attr=[placeholder="What needs to be done?"i]
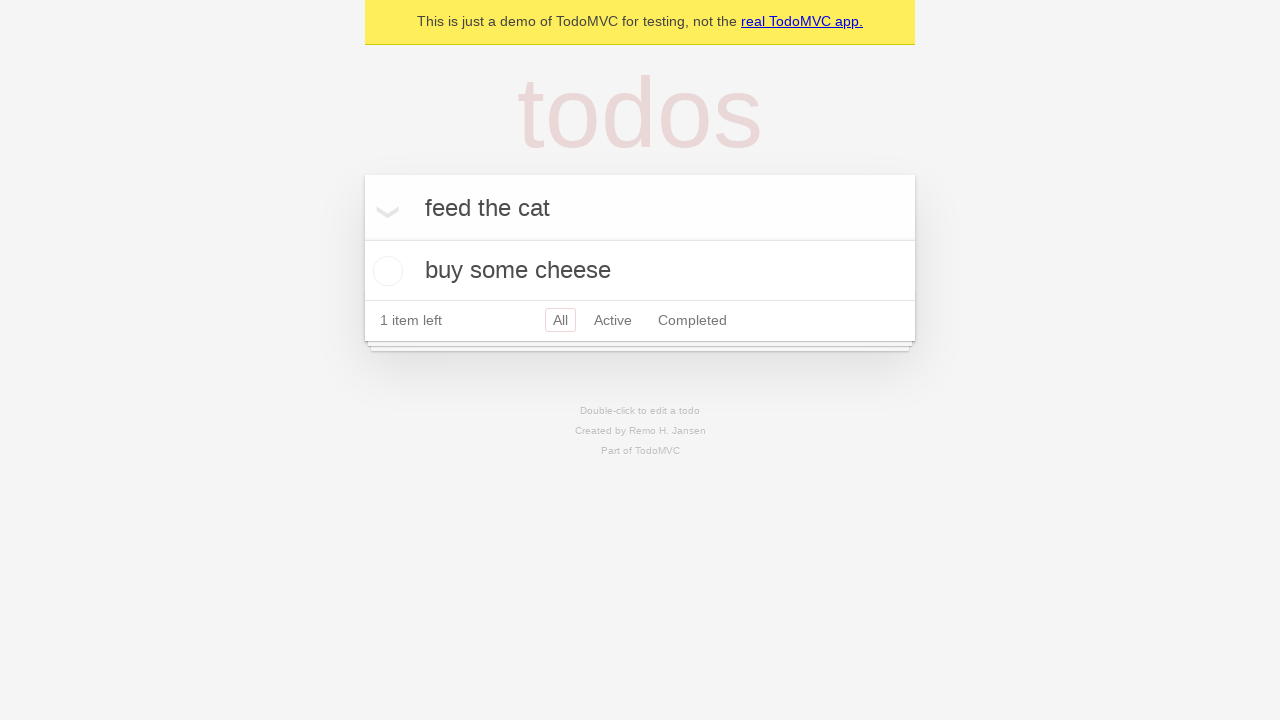

Pressed Enter to create todo 'feed the cat' on internal:attr=[placeholder="What needs to be done?"i]
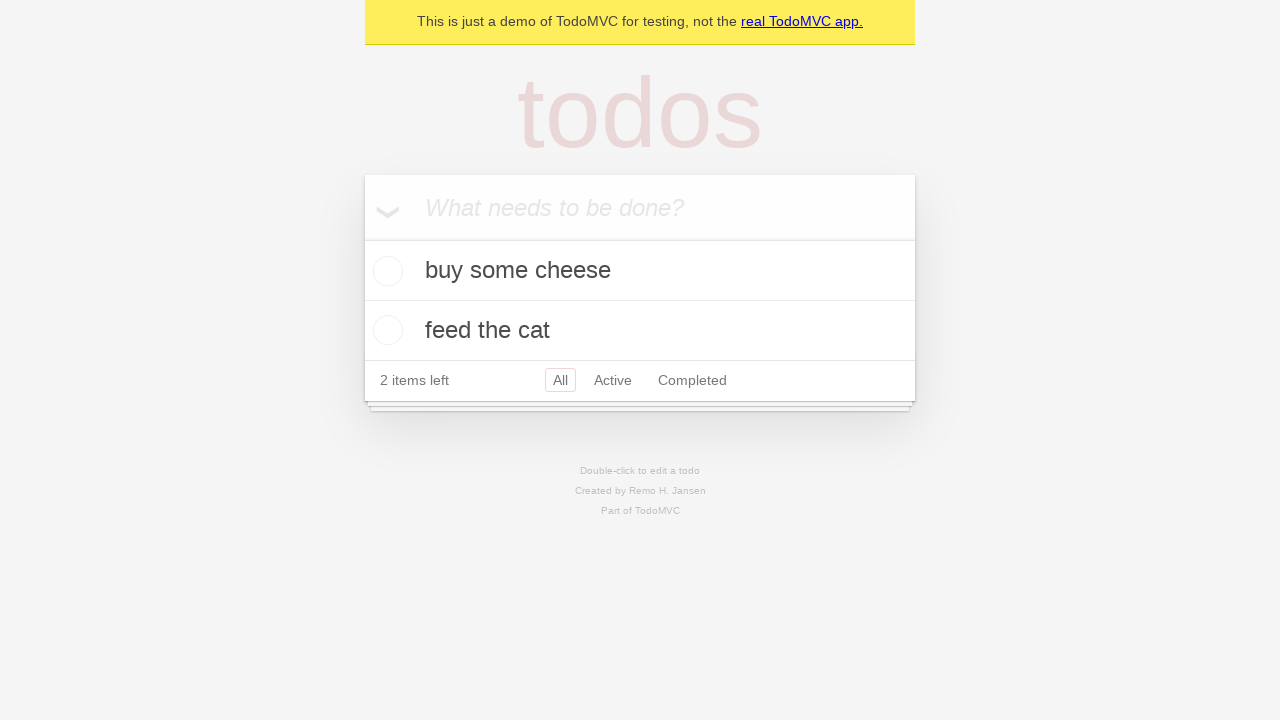

Filled new todo input with 'book a doctors appointment' on internal:attr=[placeholder="What needs to be done?"i]
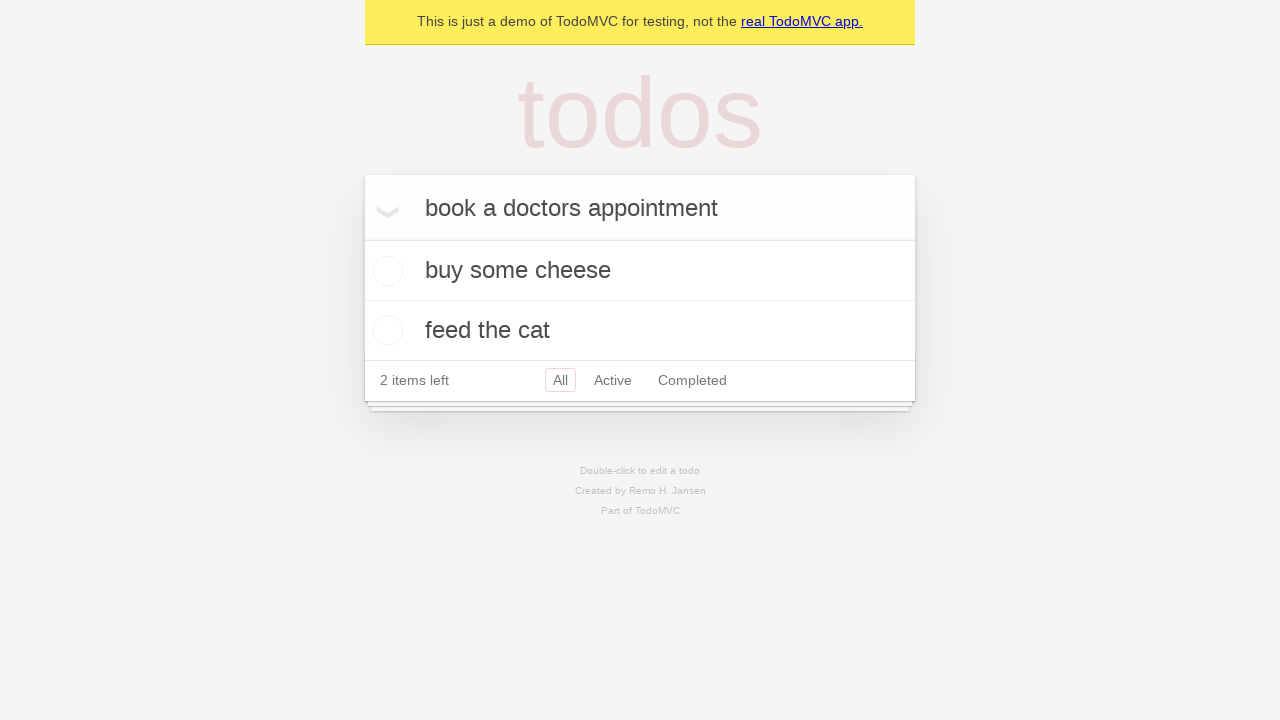

Pressed Enter to create todo 'book a doctors appointment' on internal:attr=[placeholder="What needs to be done?"i]
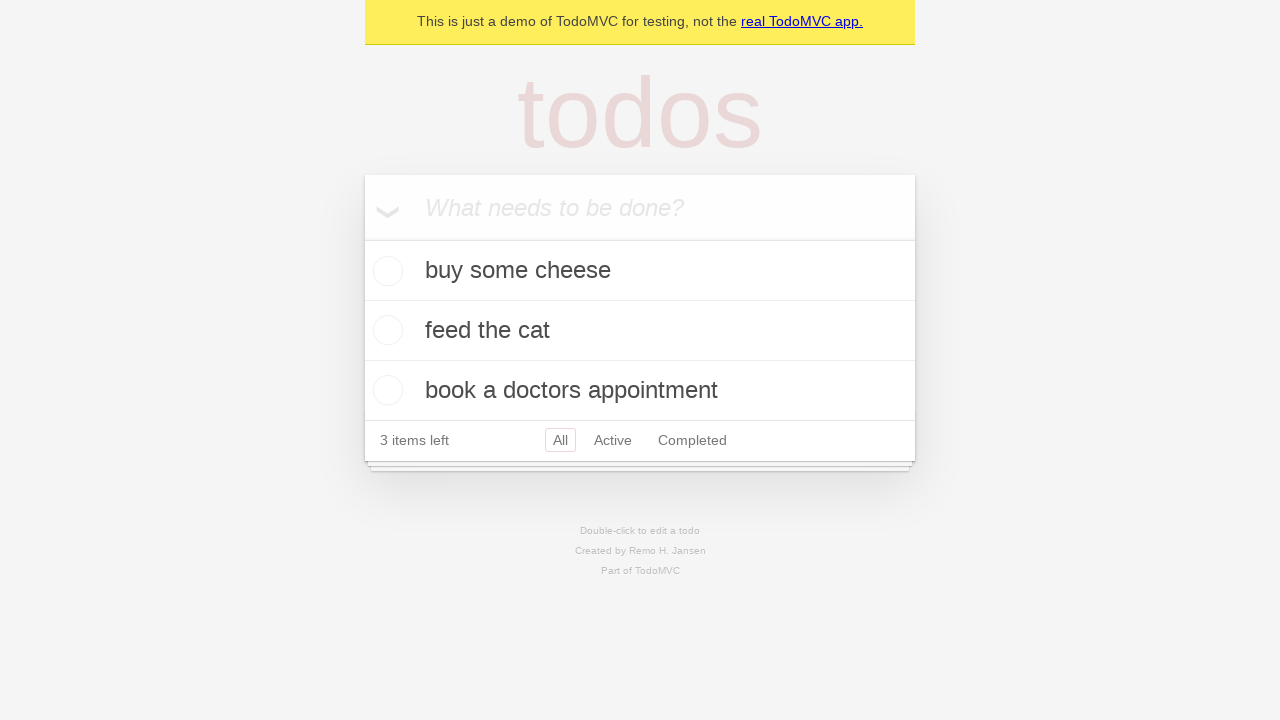

All 3 todo items created and loaded
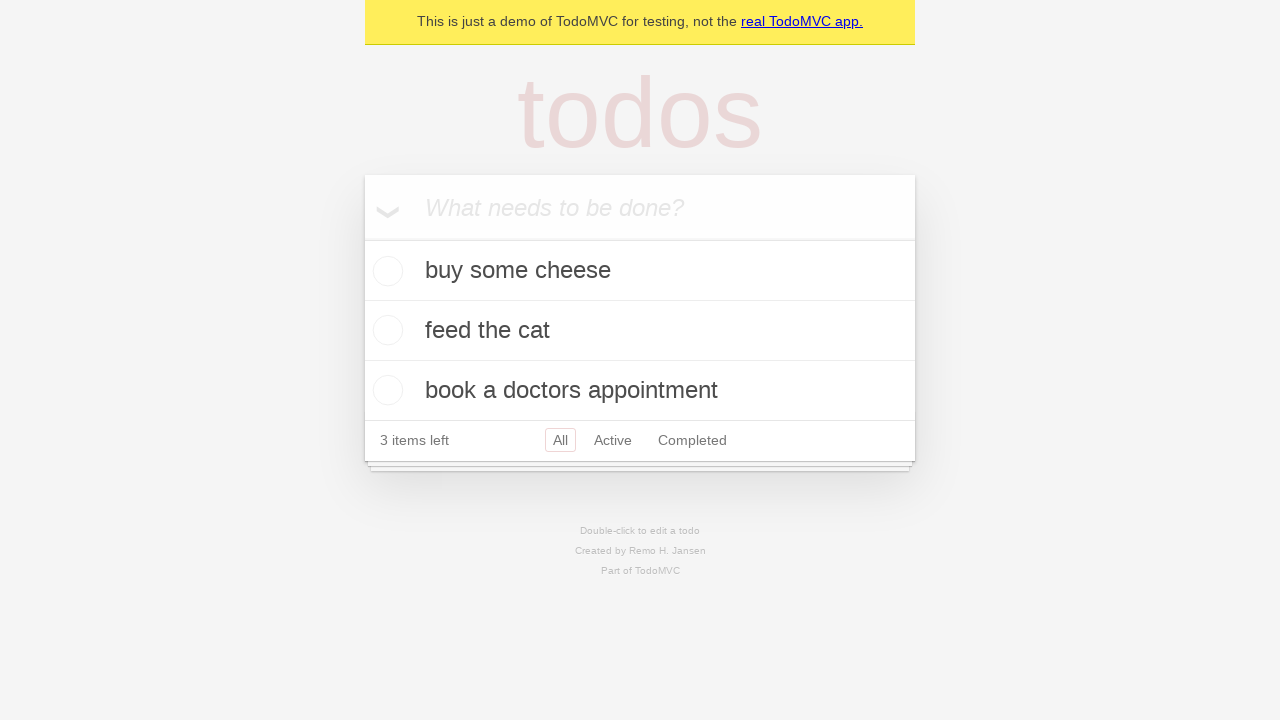

Double-clicked second todo item to enter edit mode at (640, 331) on internal:testid=[data-testid="todo-item"s] >> nth=1
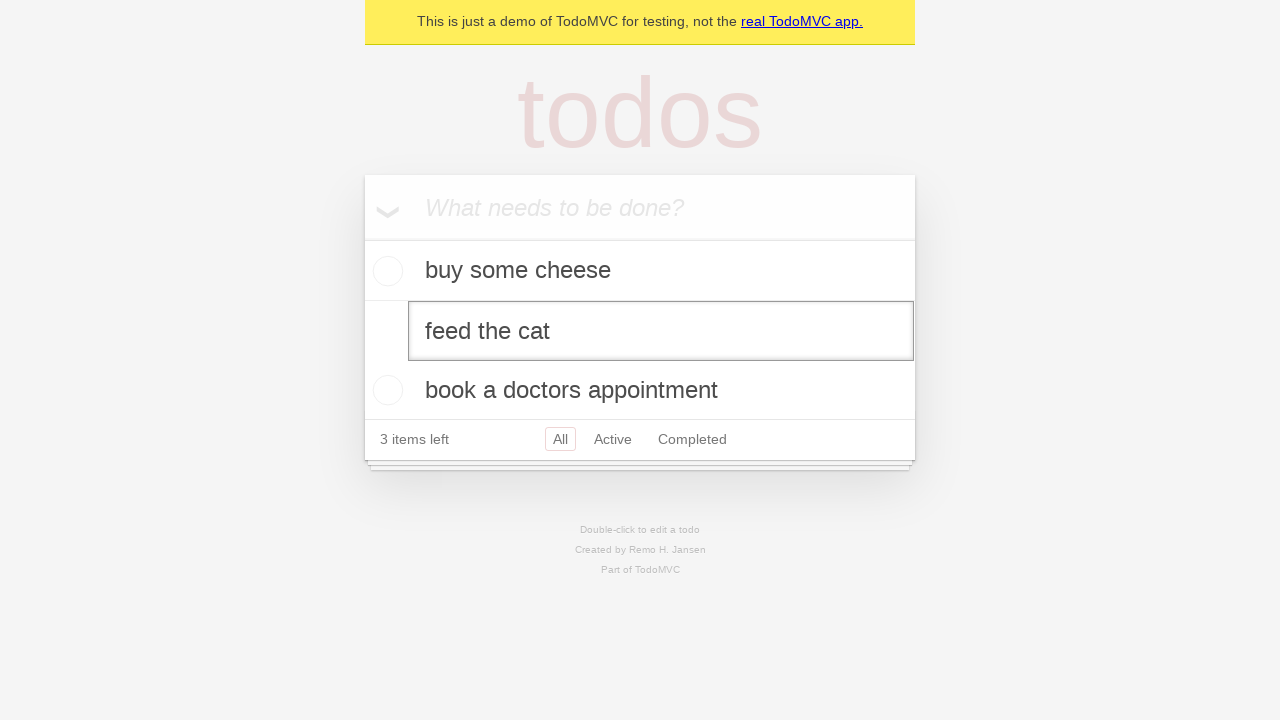

Edit textbox appeared and todo item is in edit mode
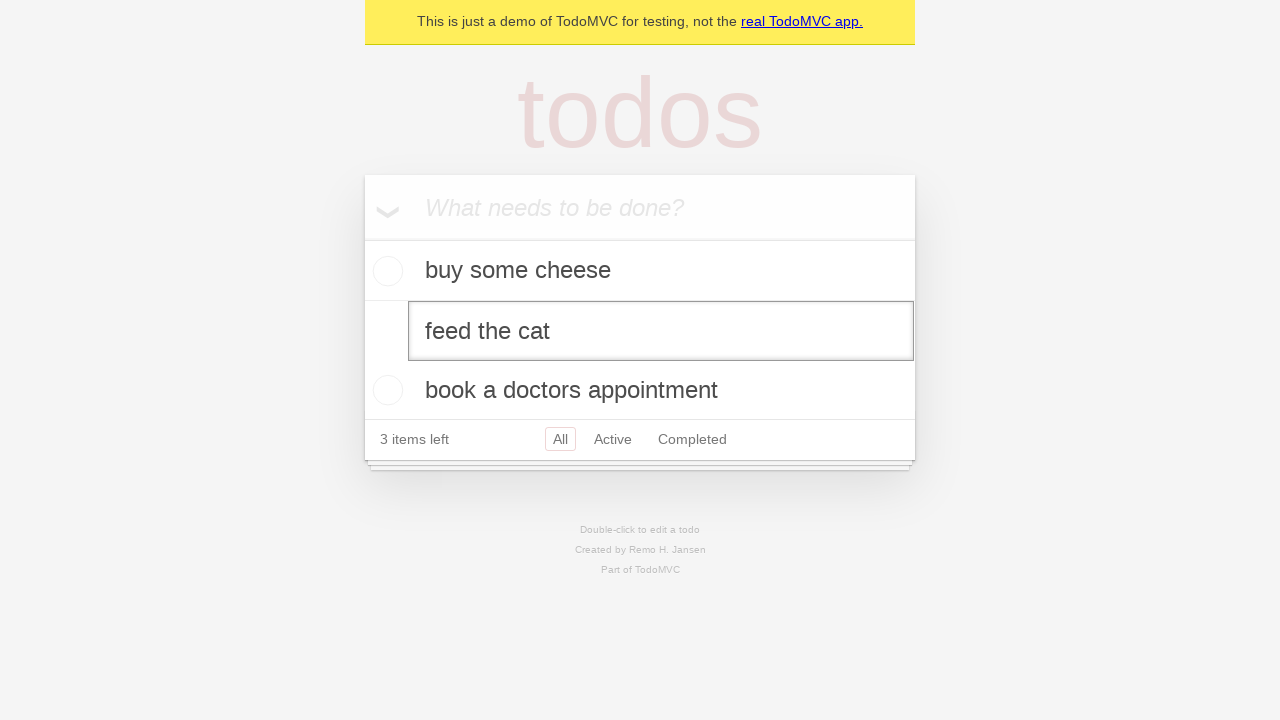

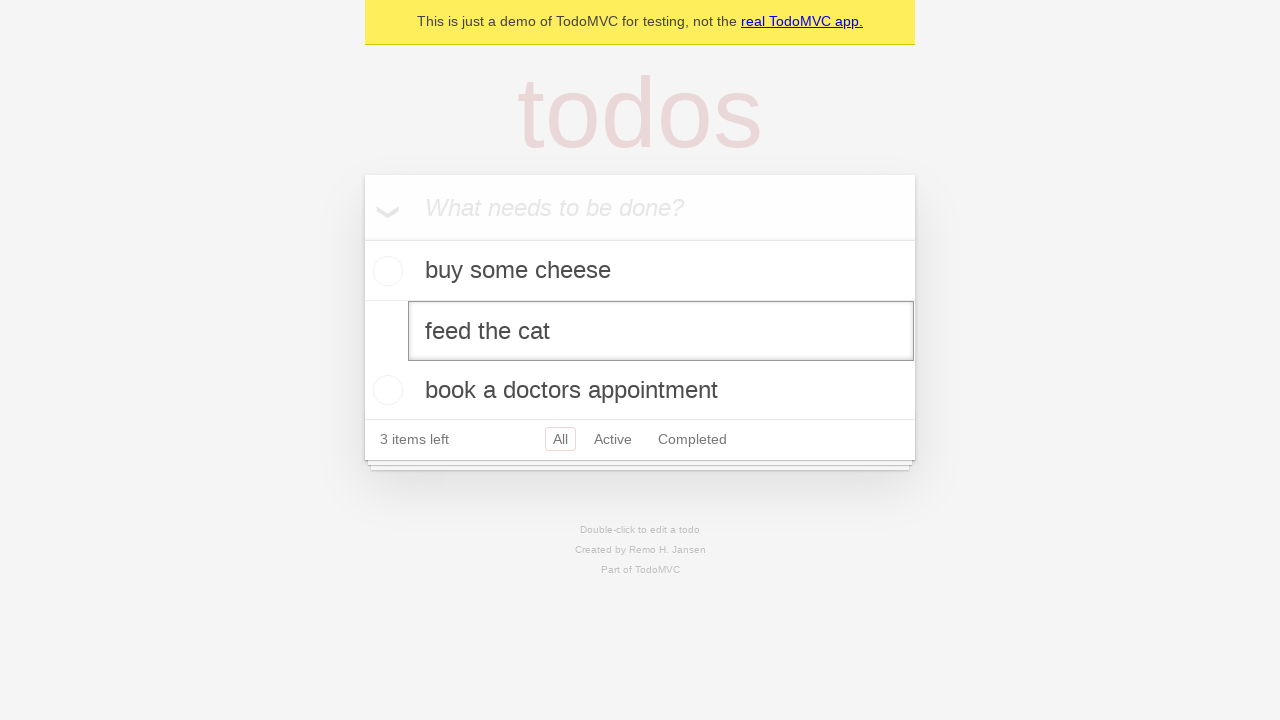